Tests dynamic loading without any implicit wait set, clicks start button and verifies "Hello World!" text appears

Starting URL: https://automationfc.github.io/dynamic-loading/

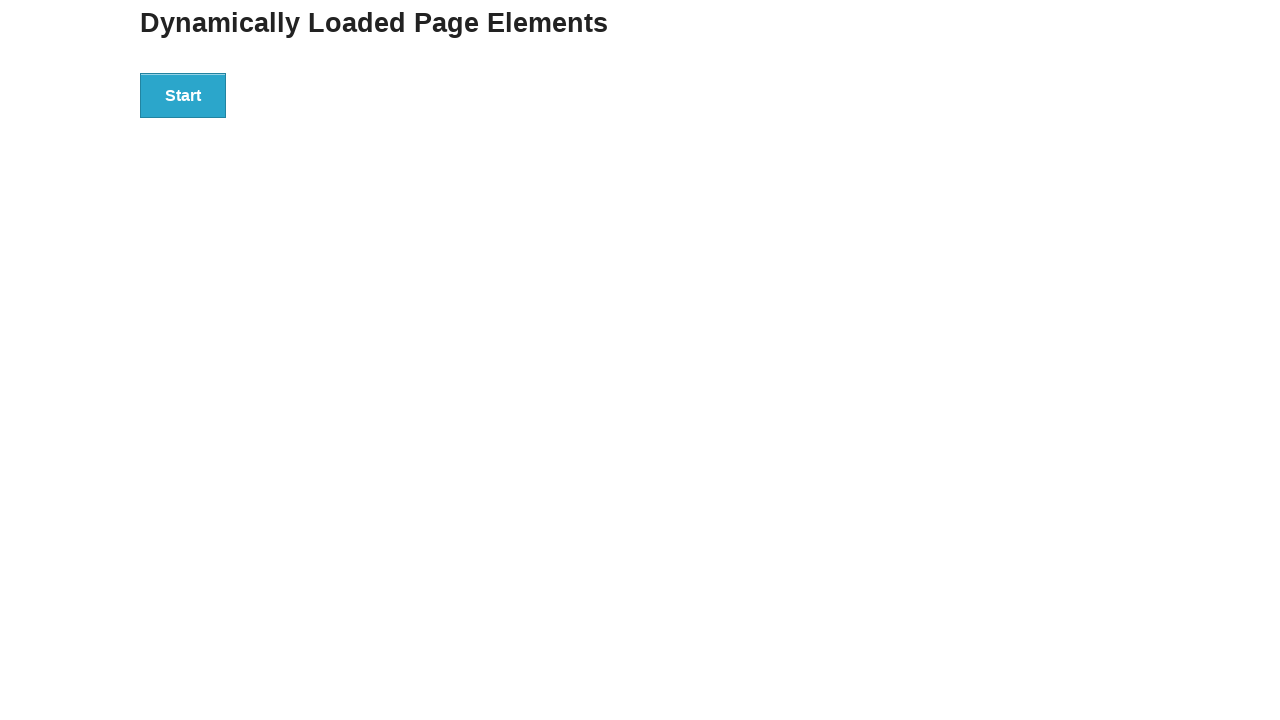

Navigated to dynamic loading test page
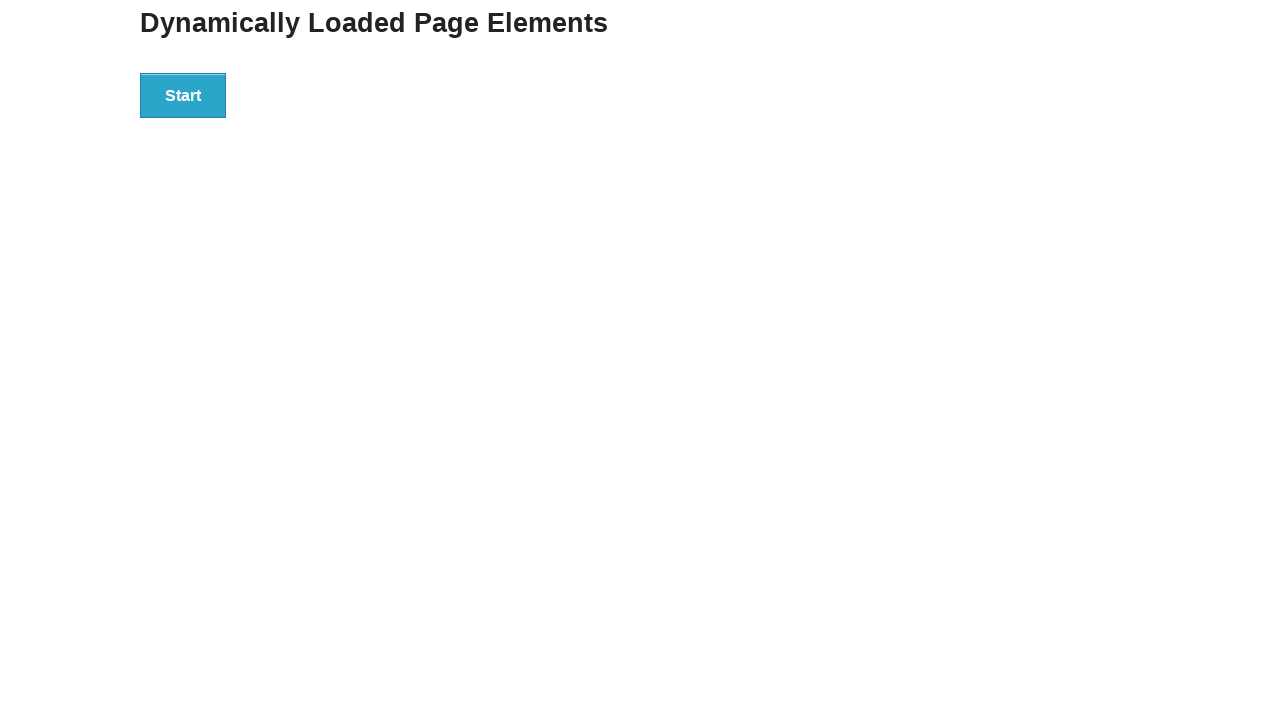

Clicked start button to trigger dynamic loading at (183, 95) on #start>button
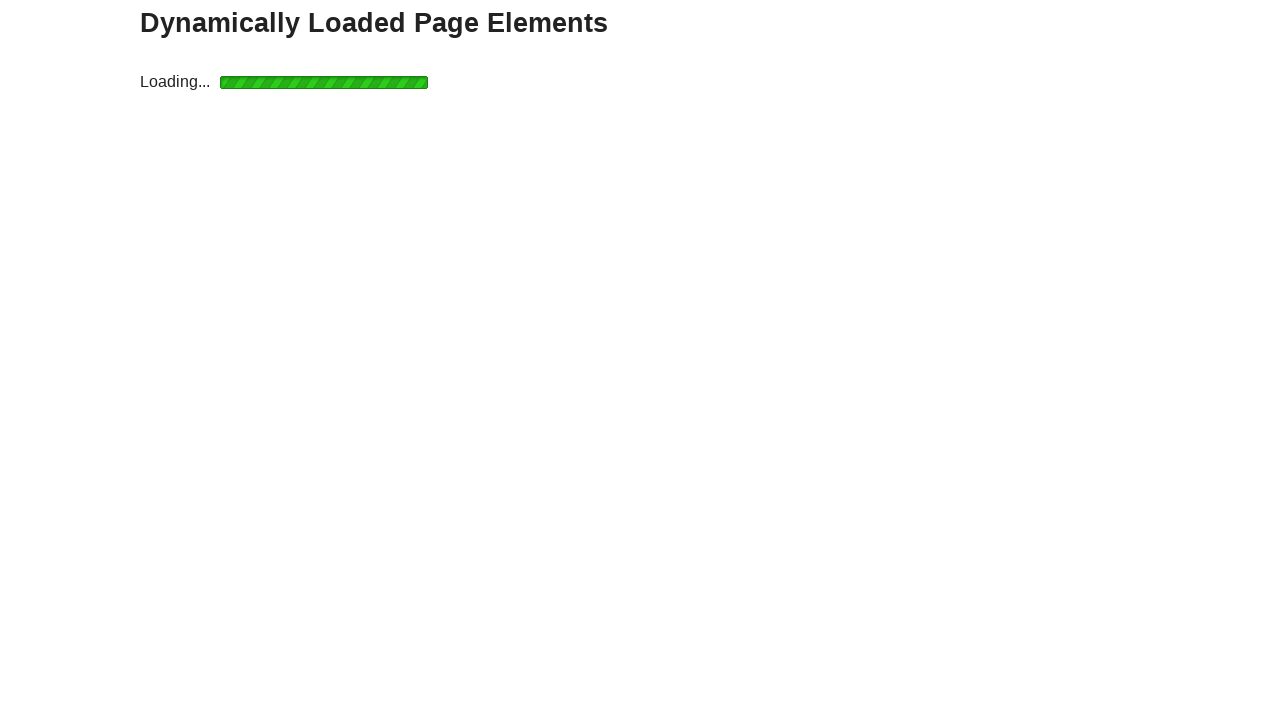

Verified 'Hello World!' text appeared without implicit wait
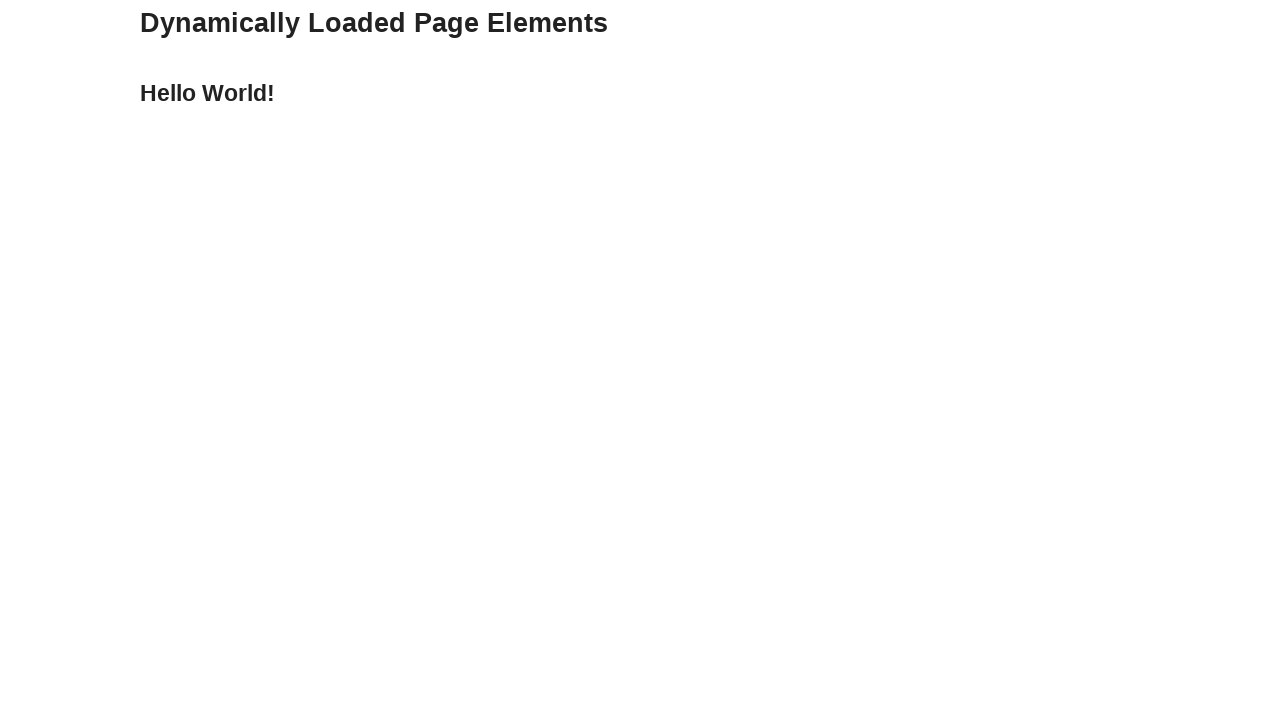

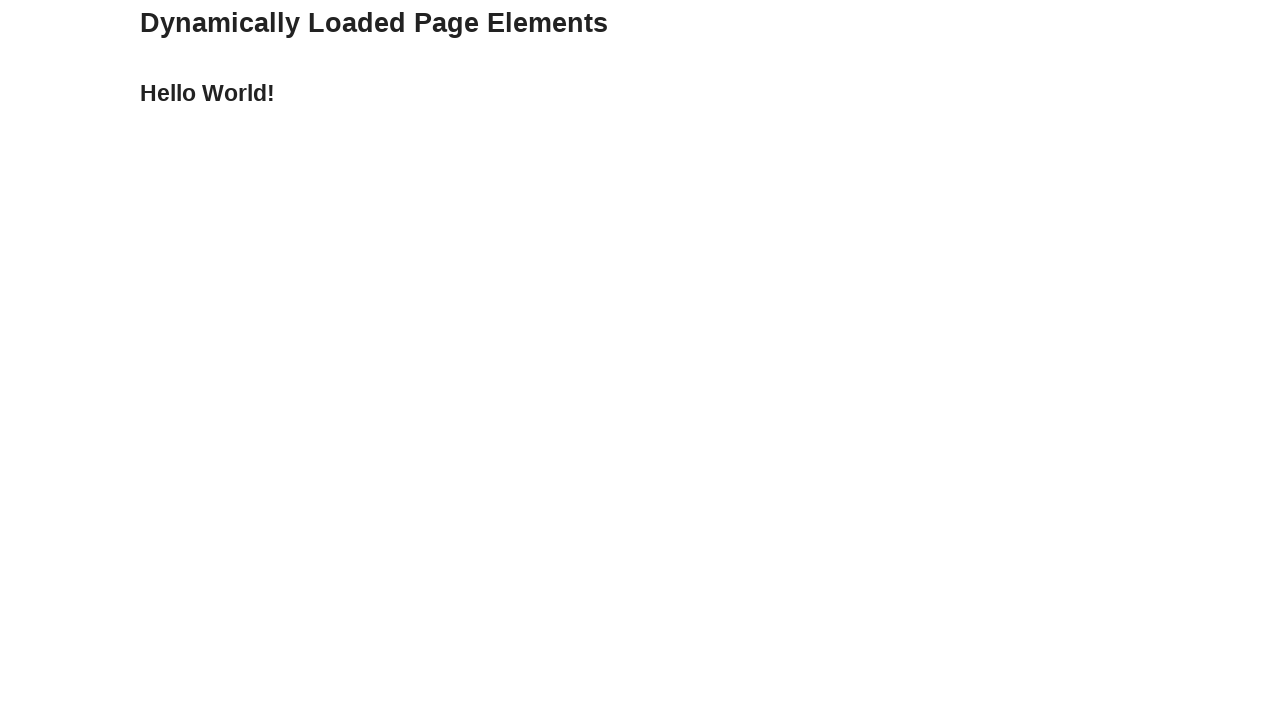